Tests element visibility on an OpenCart page, verifies logo image and search field are displayed, then performs a search for "macbook"

Starting URL: https://naveenautomationlabs.com/opencart/index.php?route=account/login

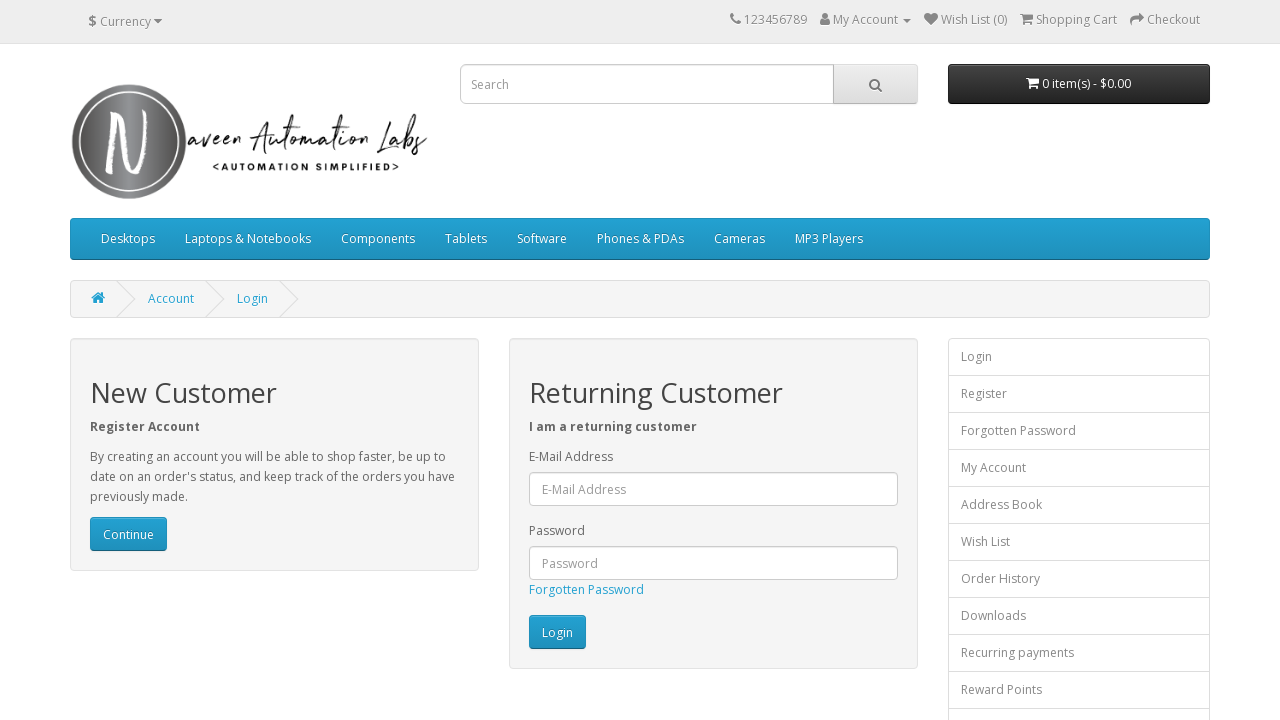

Checked if logo image is displayed
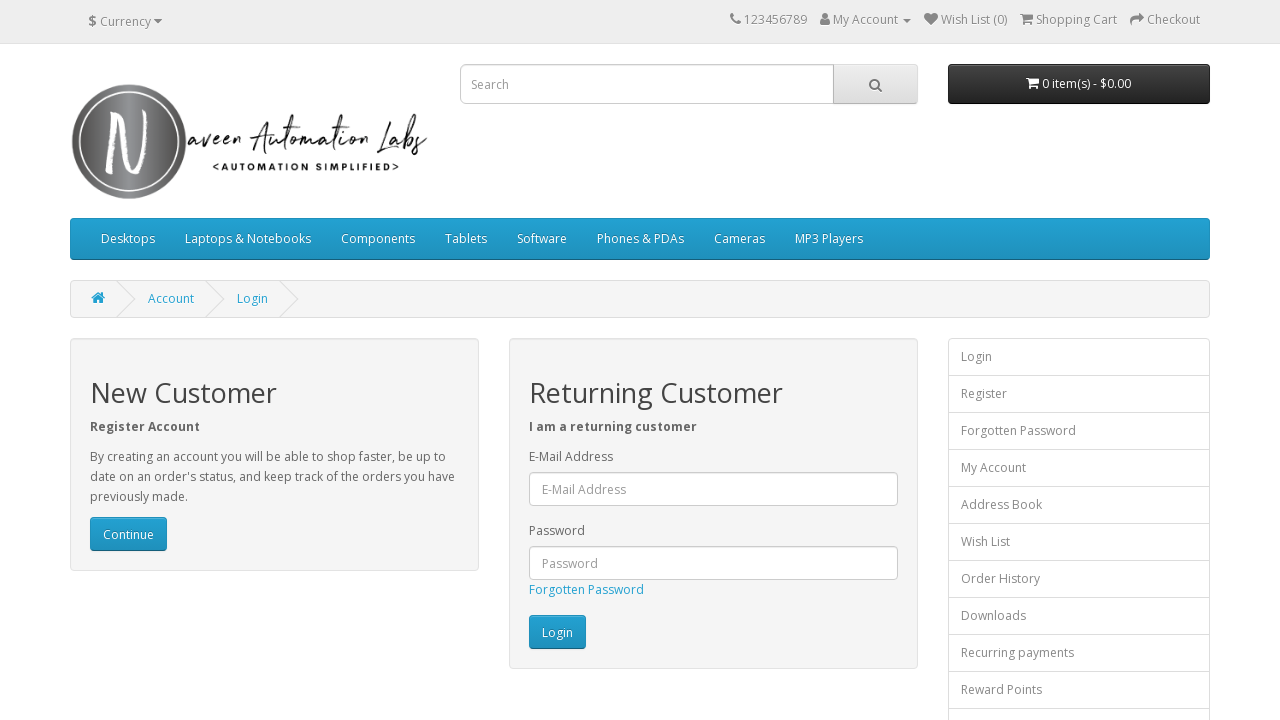

Checked if search field is displayed
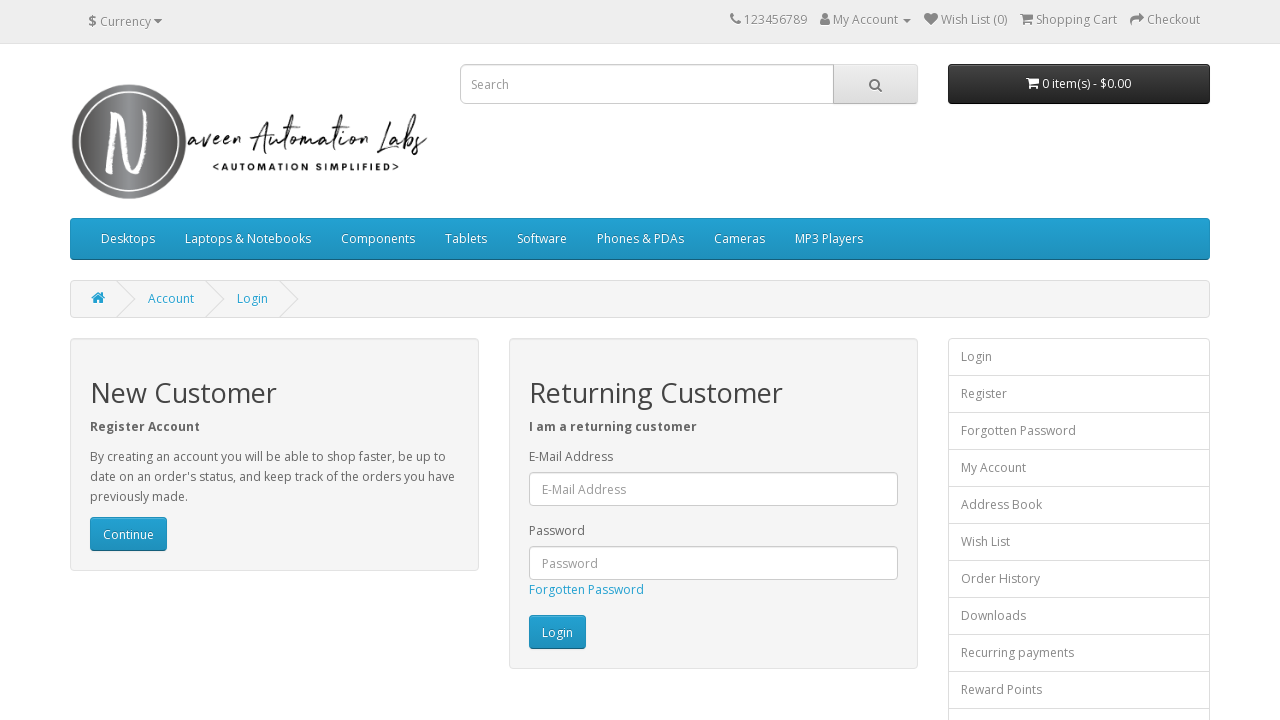

Filled search field with 'macbook' on input[name='search']
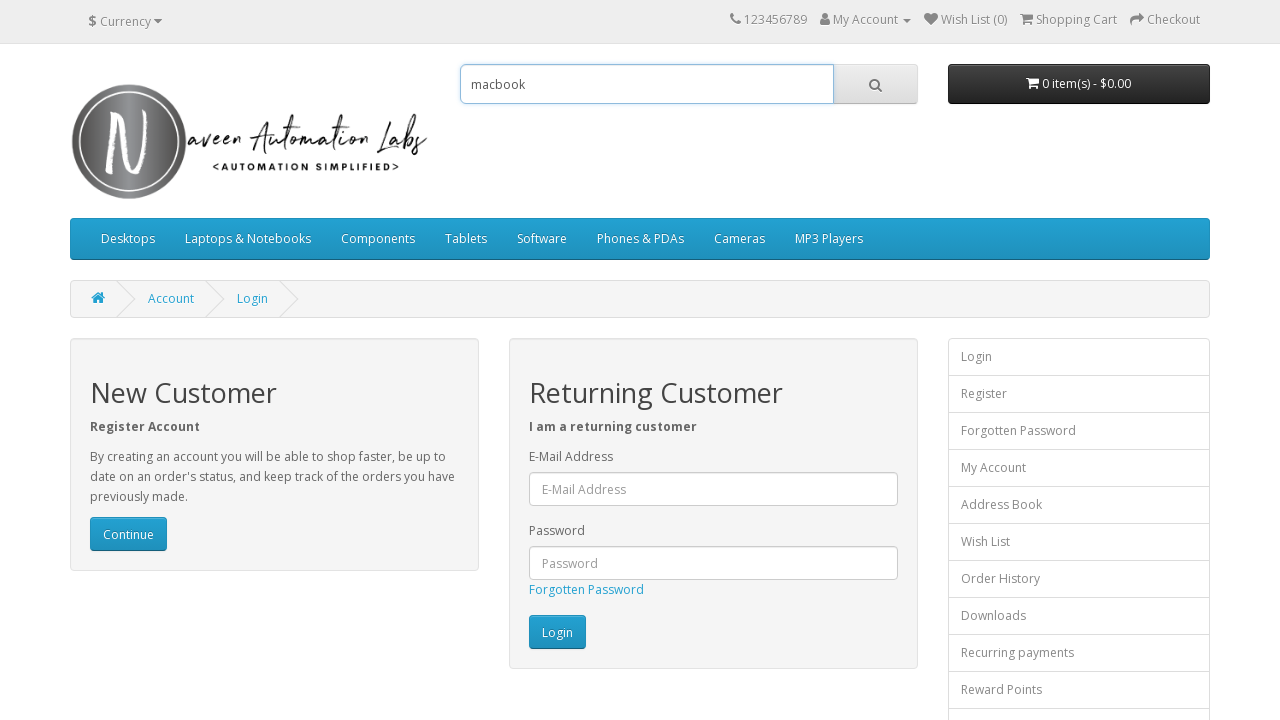

Clicked search button to perform search for 'macbook' at (875, 84) on #search > span > button
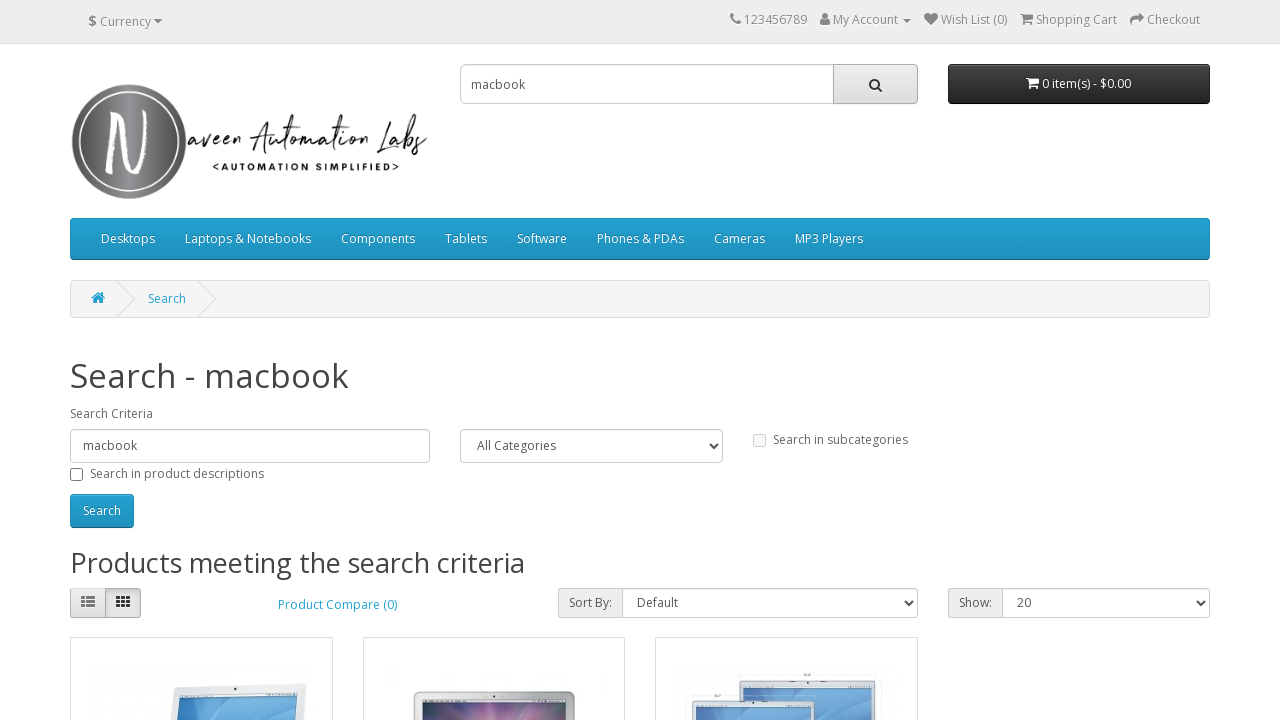

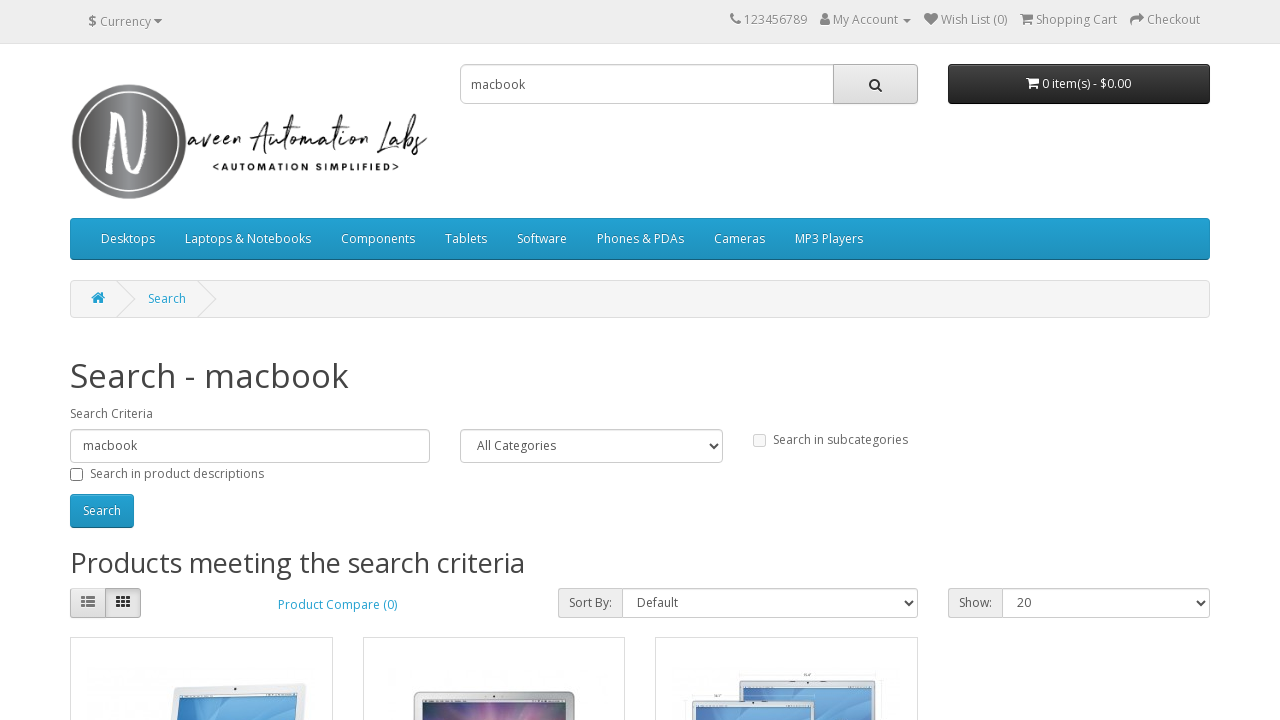